Tests the search functionality on Halfords website by entering a search query "Carrera" in the search box and submitting it

Starting URL: https://www.halfords.com/bikes/mountain-bikes/carrera-titan-mens-full-suspension-mountain-bike---s-m-l-frames-green%2Fgrey-850633.html

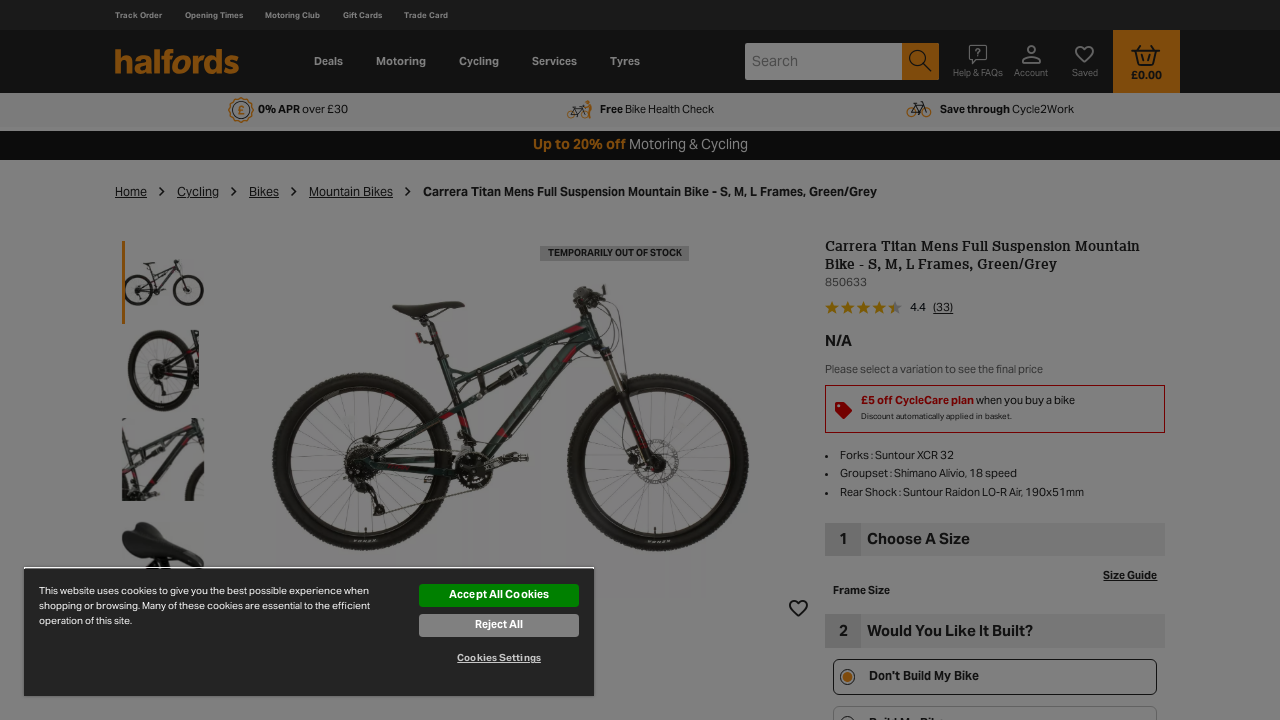

Filled search box with 'Carrera' query on input[name='q']
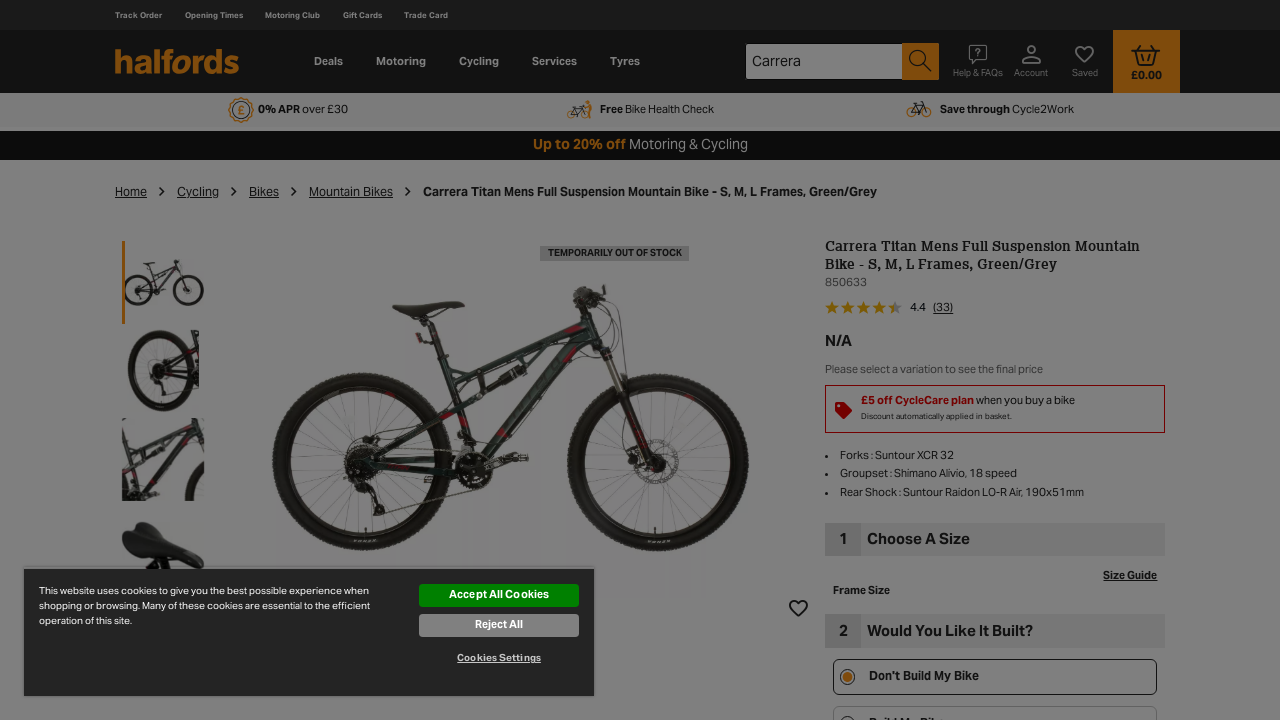

Pressed Enter to submit search query on input[name='q']
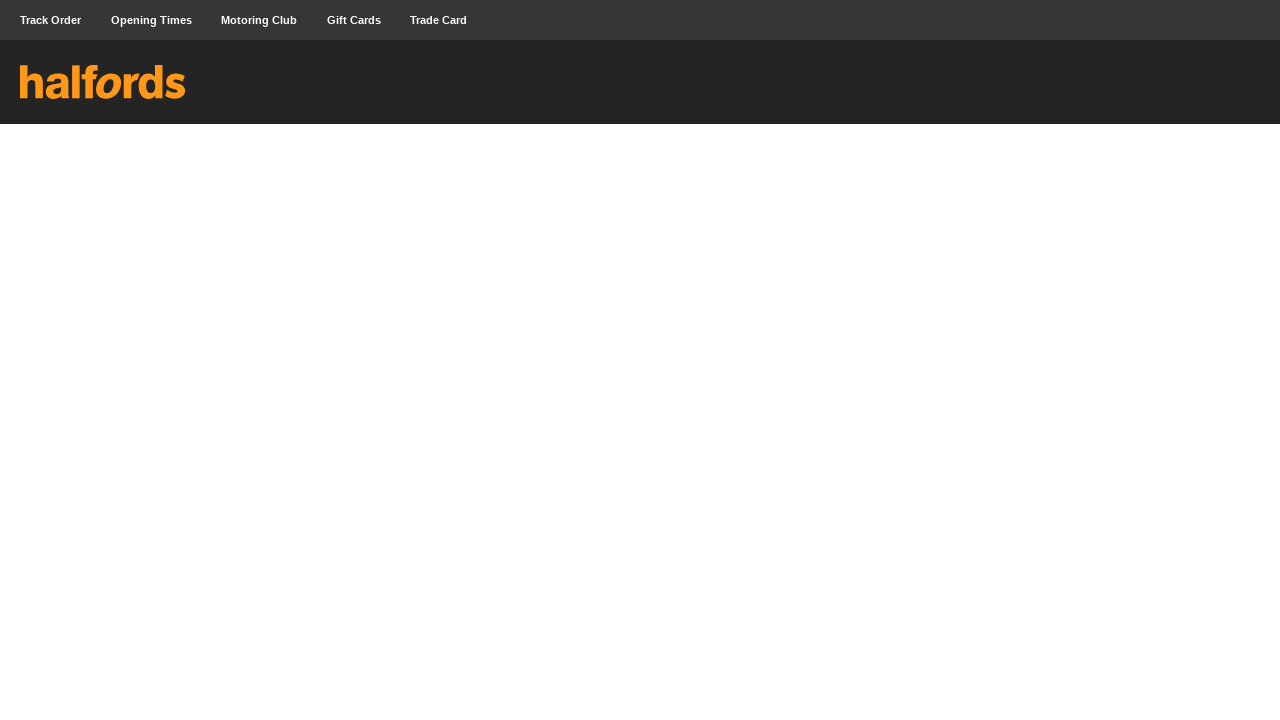

Waited for search results page to load (networkidle)
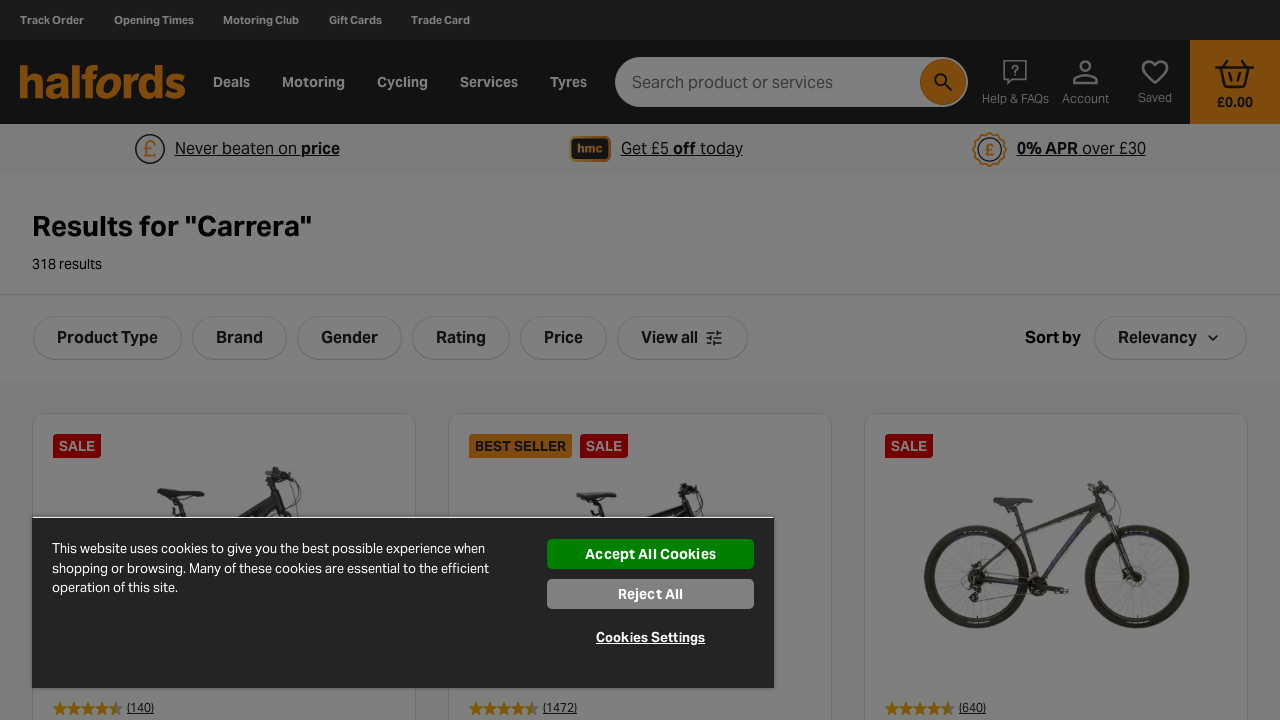

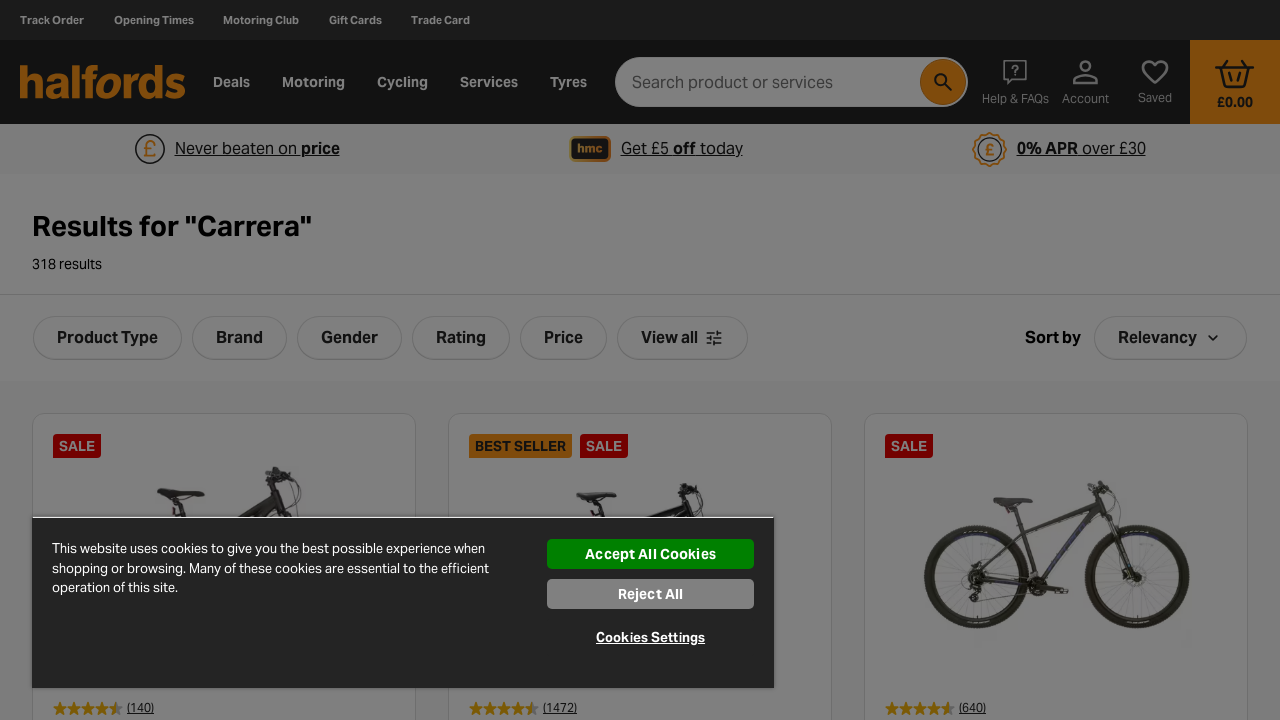